Tests the search functionality on python.org by entering "pycon" as a search query and verifying that search results are returned.

Starting URL: http://www.python.org

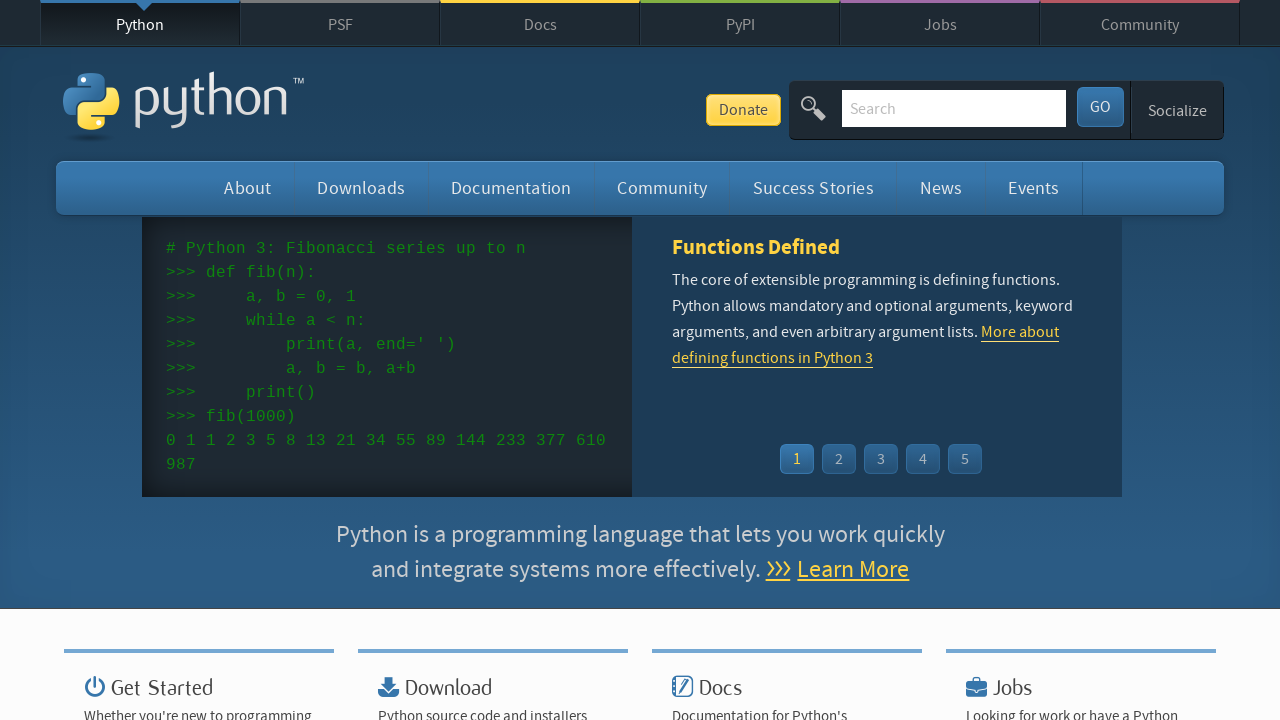

Verified Python website loaded with 'Python' in page title
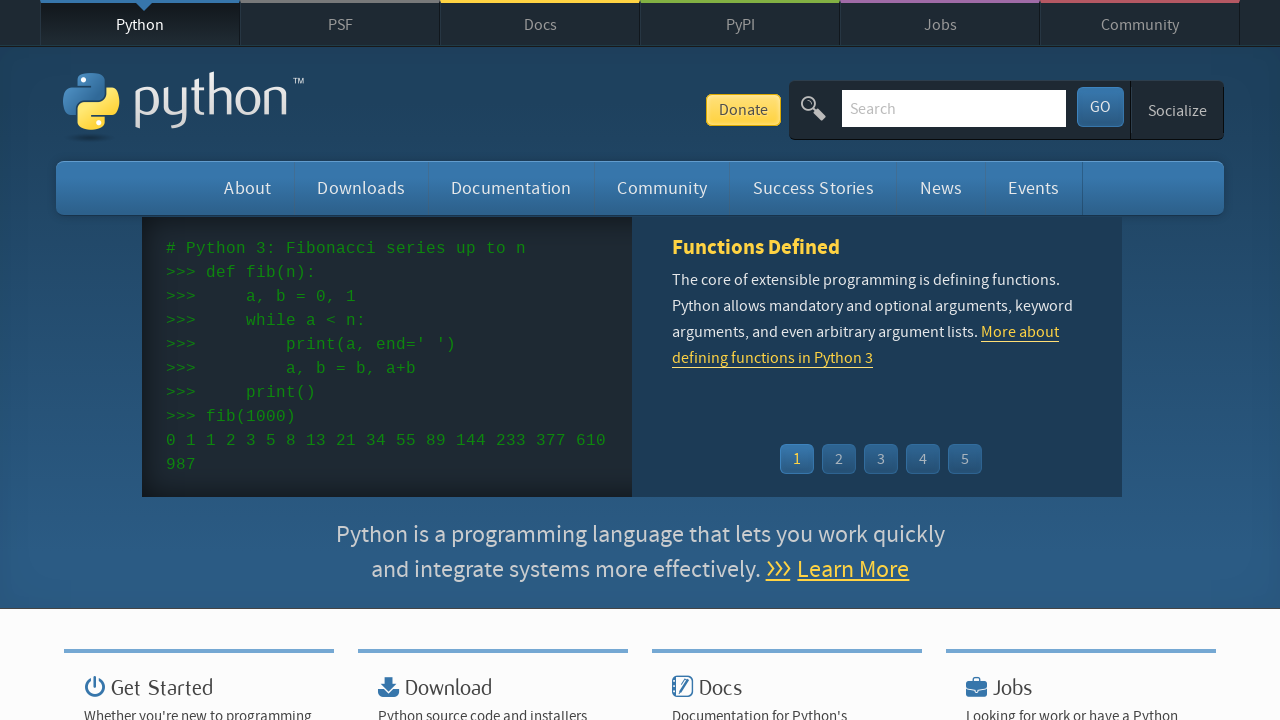

Filled search box with query 'pycon' on input[name='q']
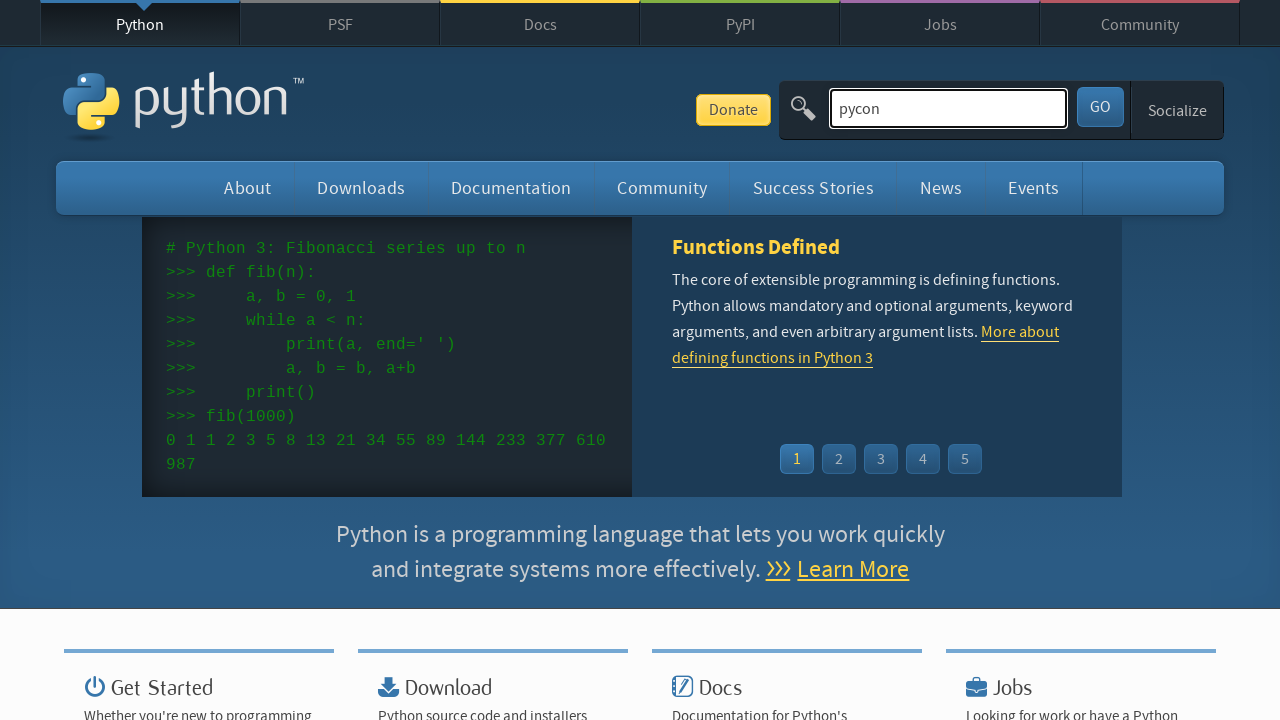

Pressed Enter to submit search query on input[name='q']
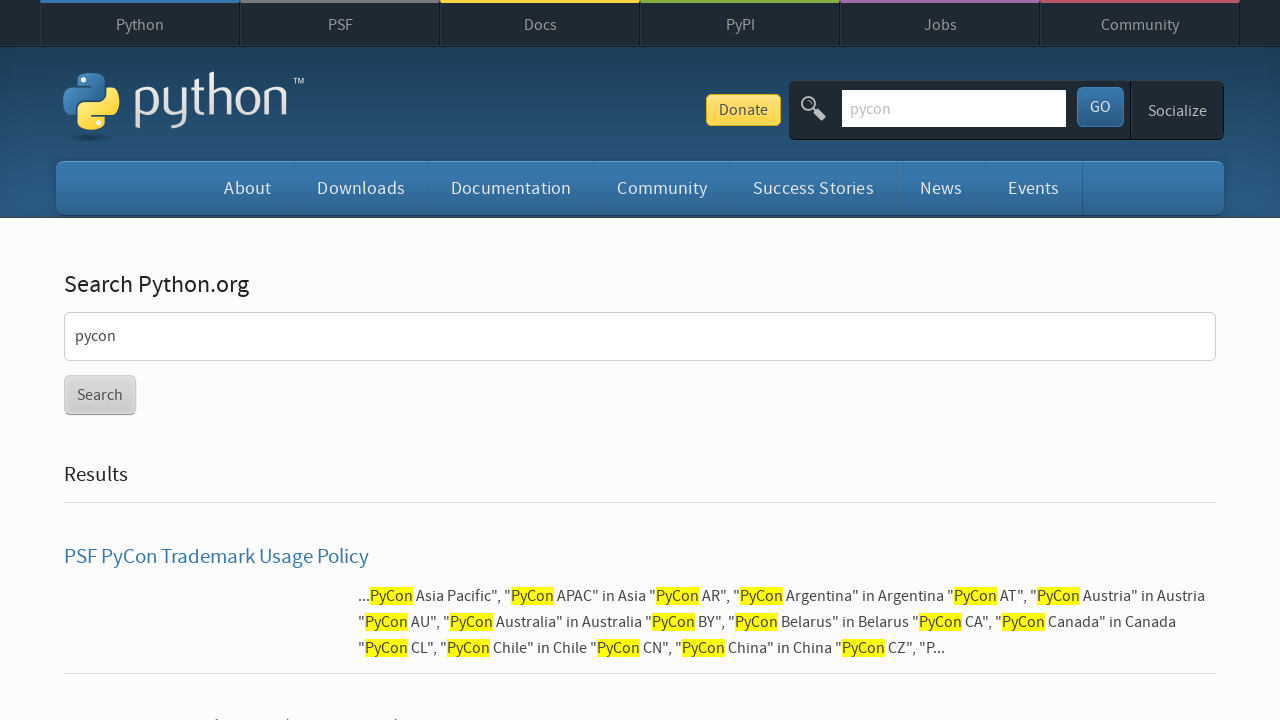

Waited for page to finish loading
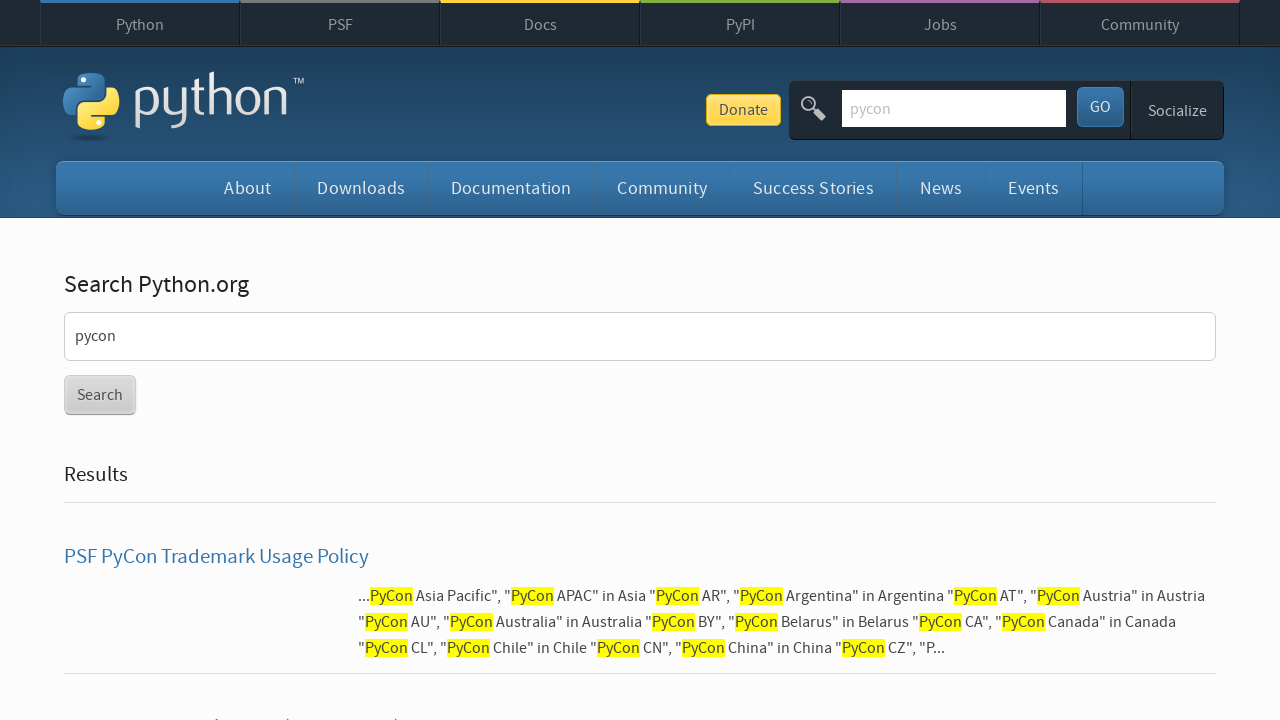

Verified search results were returned (no 'No results found' message)
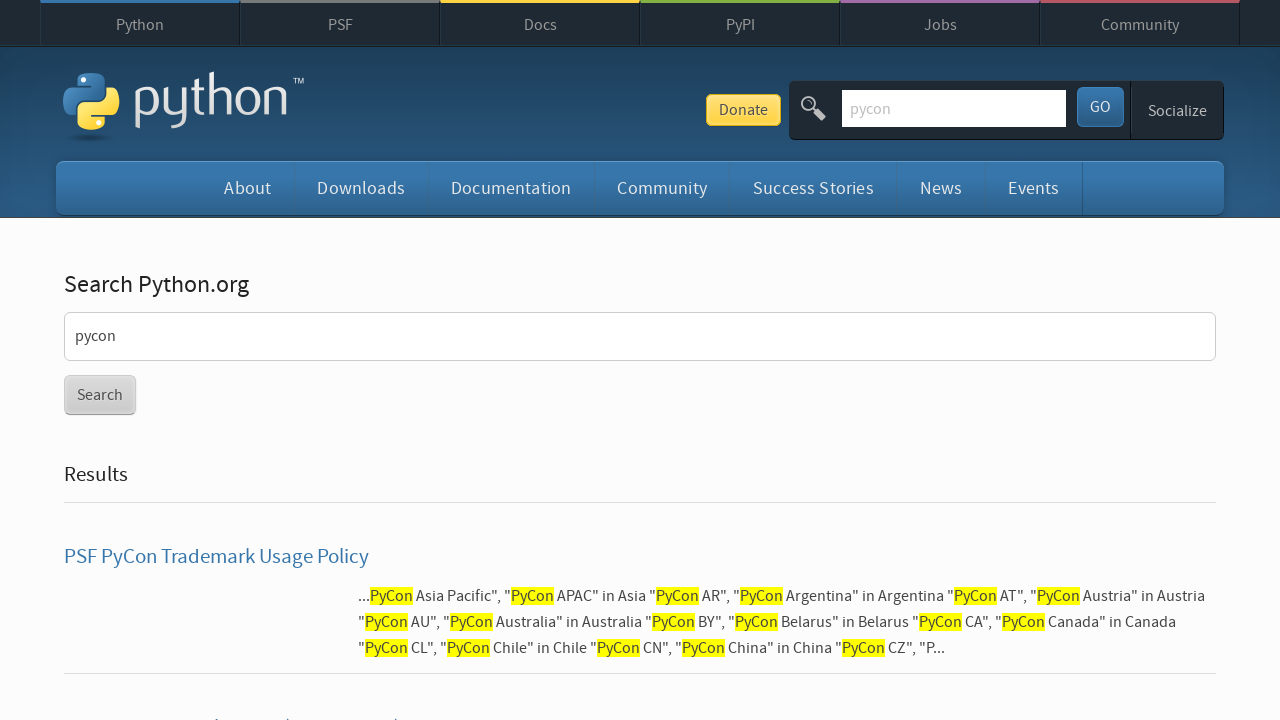

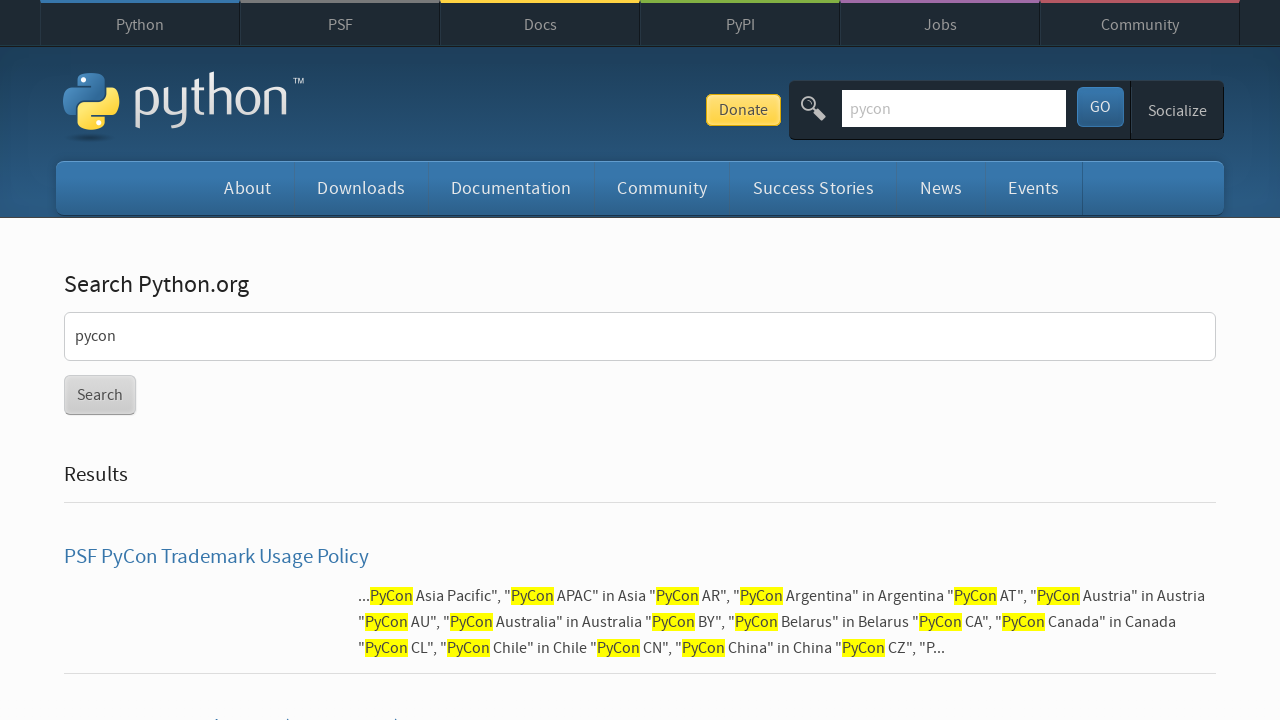